Tests triggering a prompt dialog, entering text, and clicking OK

Starting URL: https://testpages.eviltester.com/styled/alerts/alert-test.html

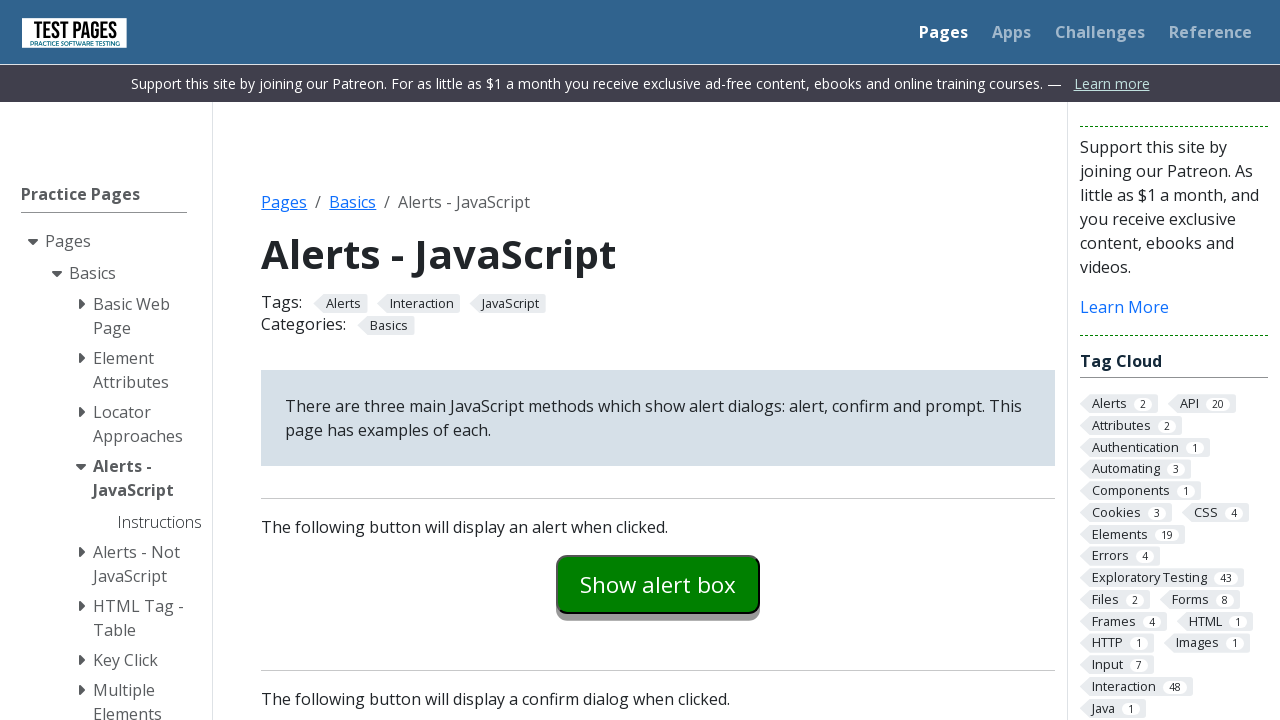

Set up dialog handler to accept prompt with text 'some random input'
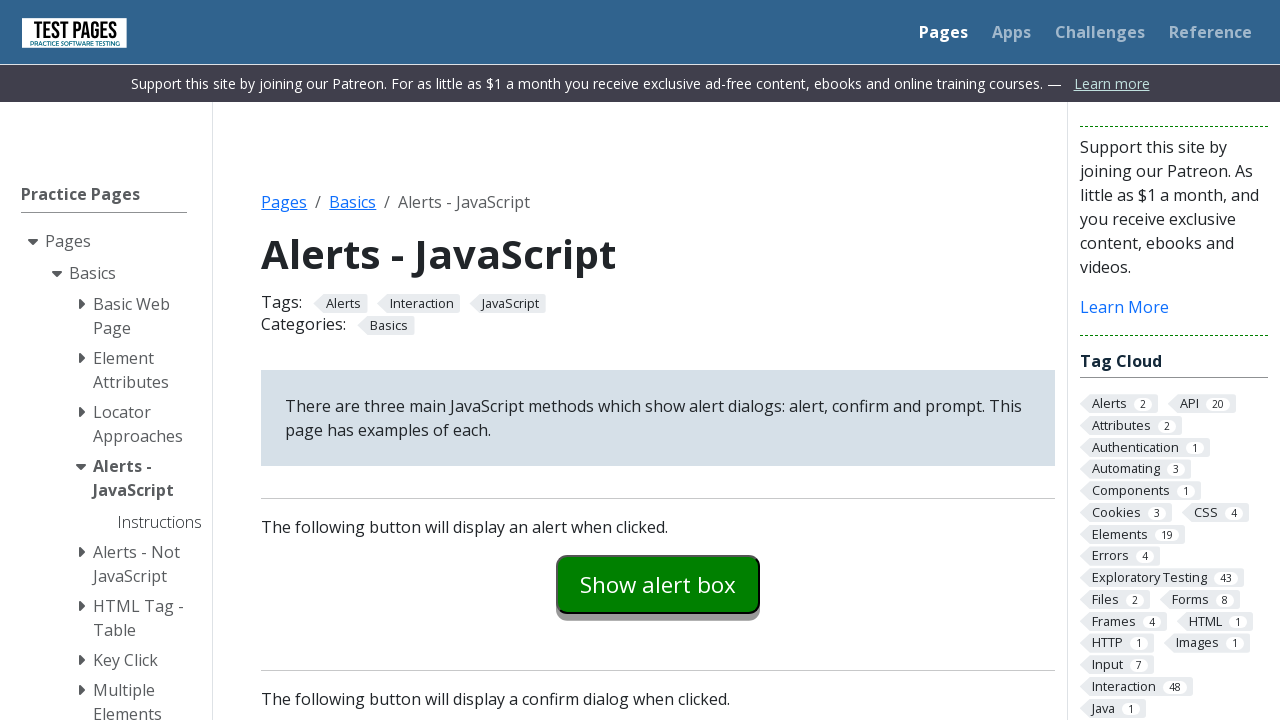

Clicked the prompt button to trigger dialog at (658, 360) on #promptexample
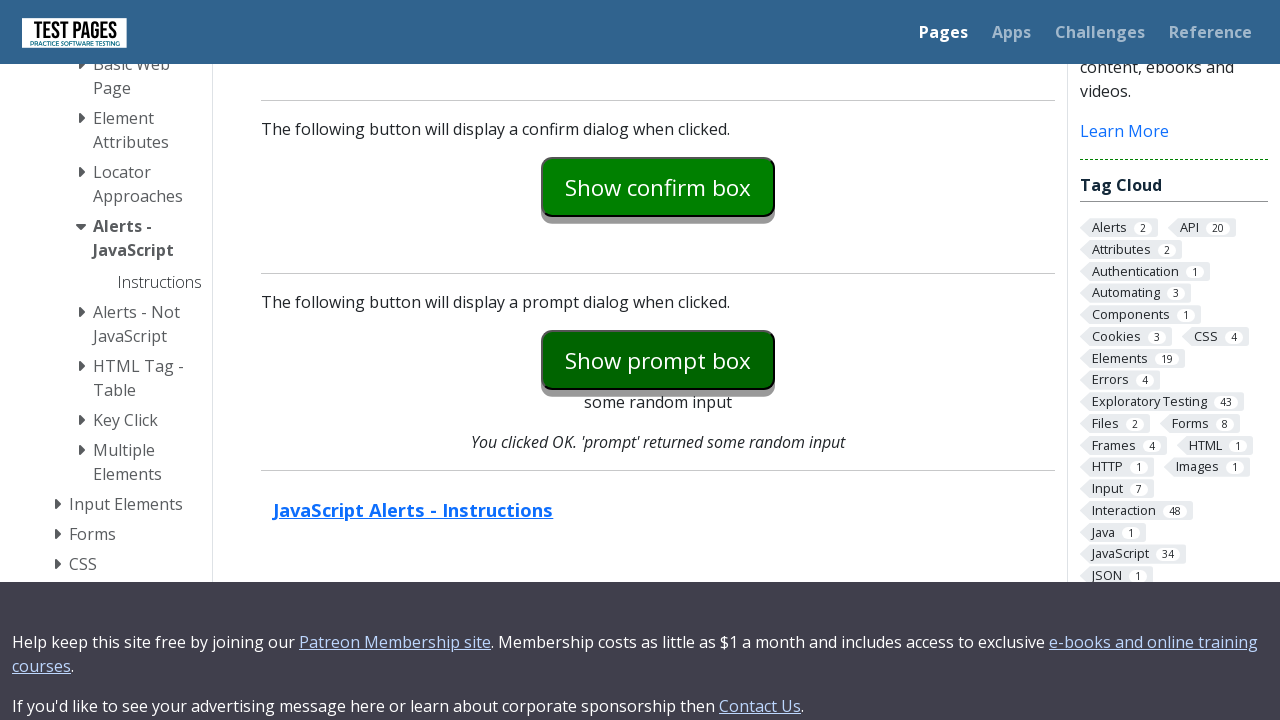

Prompt explanation text appeared after accepting dialog
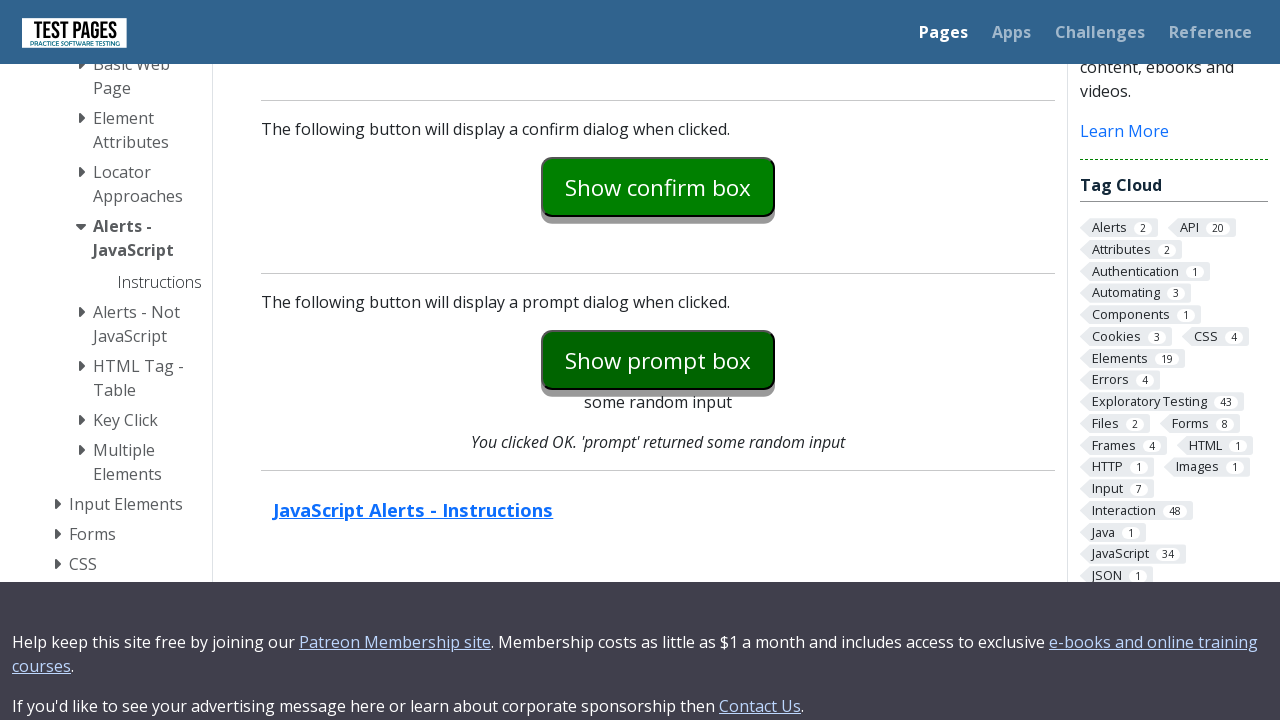

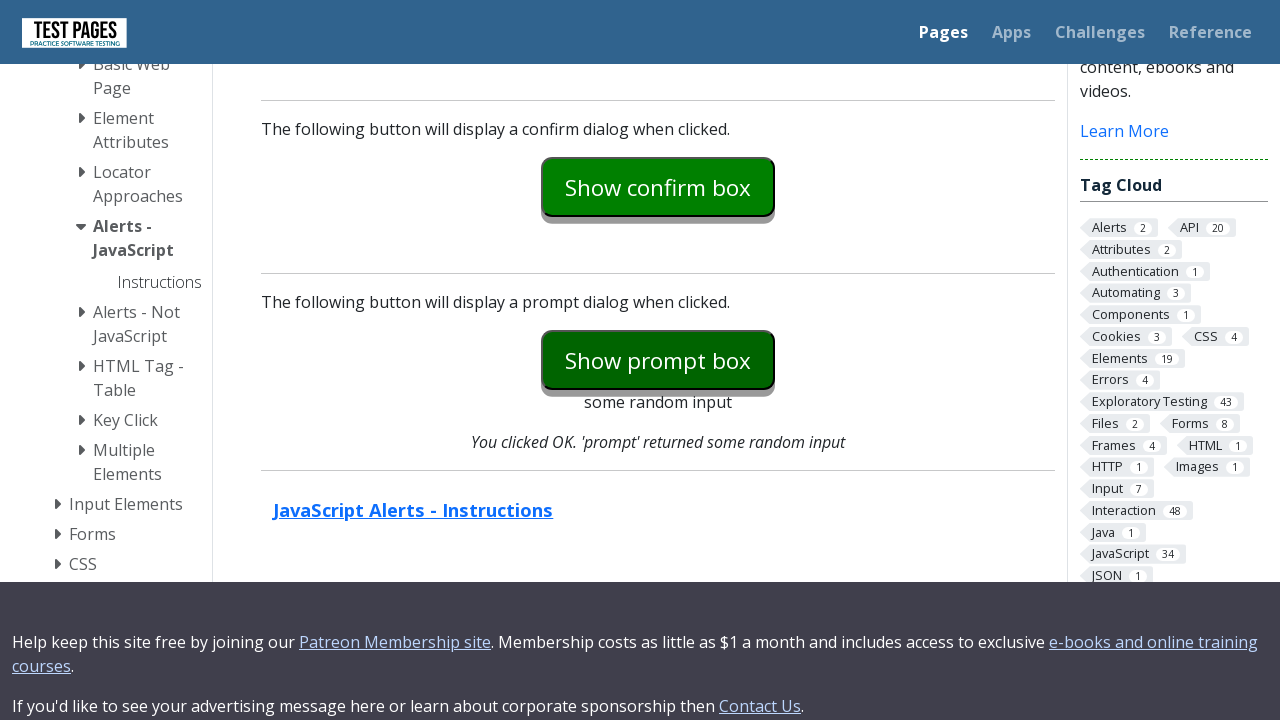